Tests form interaction by filling a name input field using JavaScript and clicking a male gender radio button on a test automation practice site.

Starting URL: https://testautomationpractice.blogspot.com/

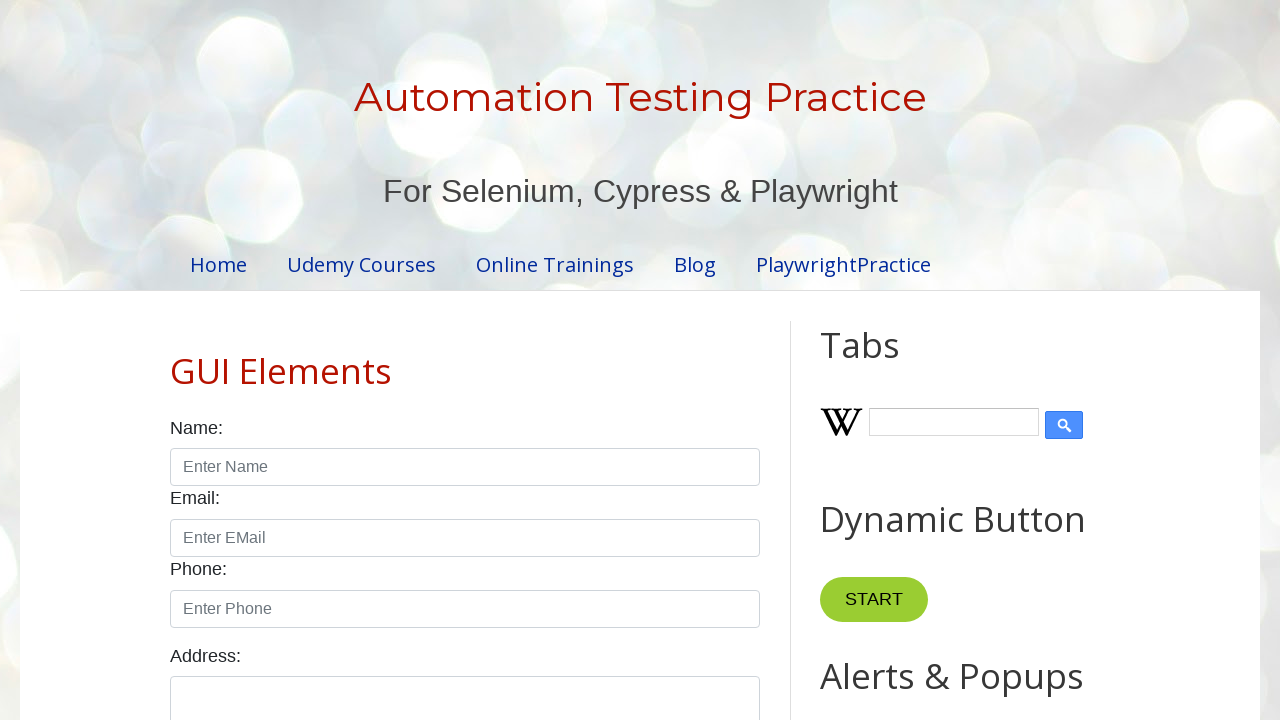

Filled name input field with 'John' using JavaScript executor
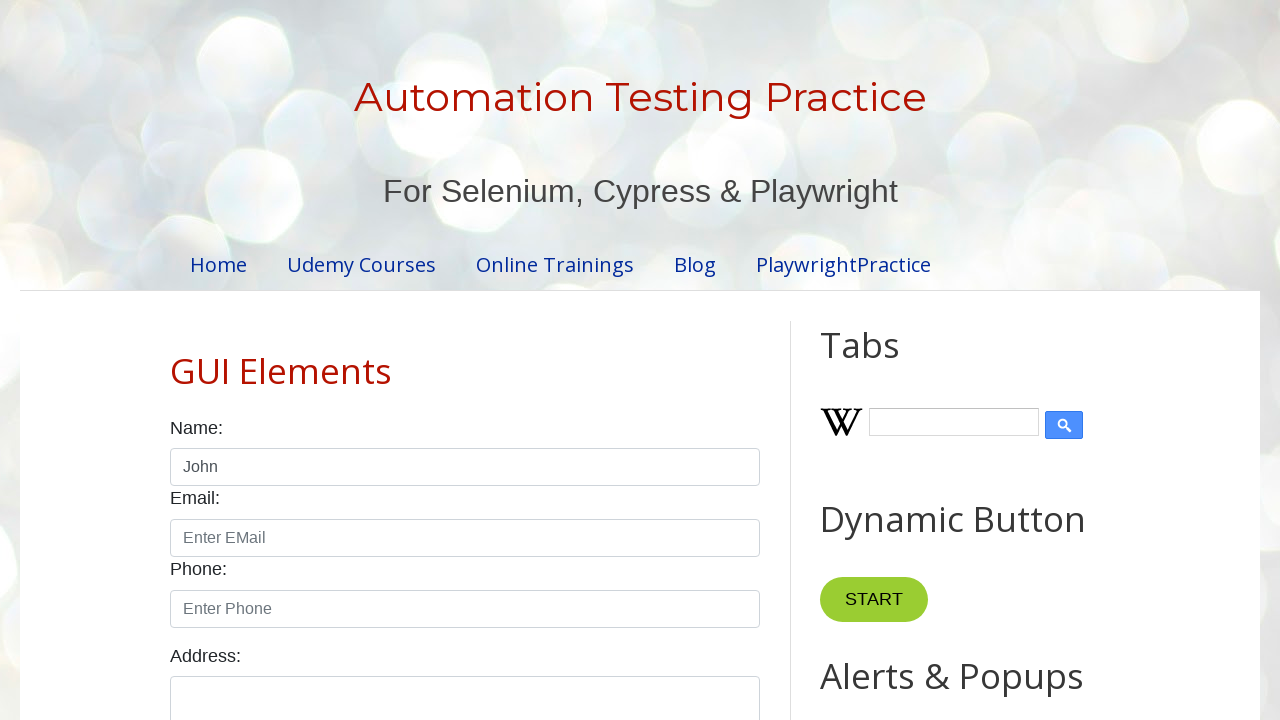

Clicked male gender radio button at (176, 360) on input#male
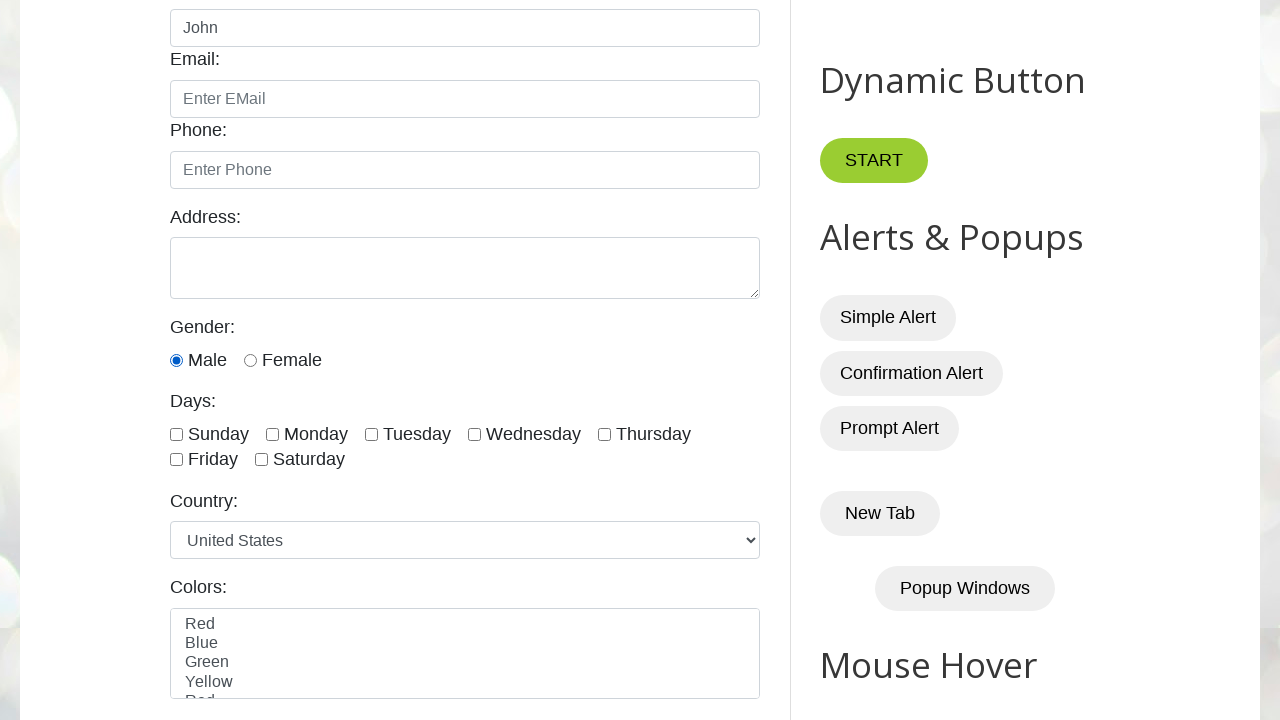

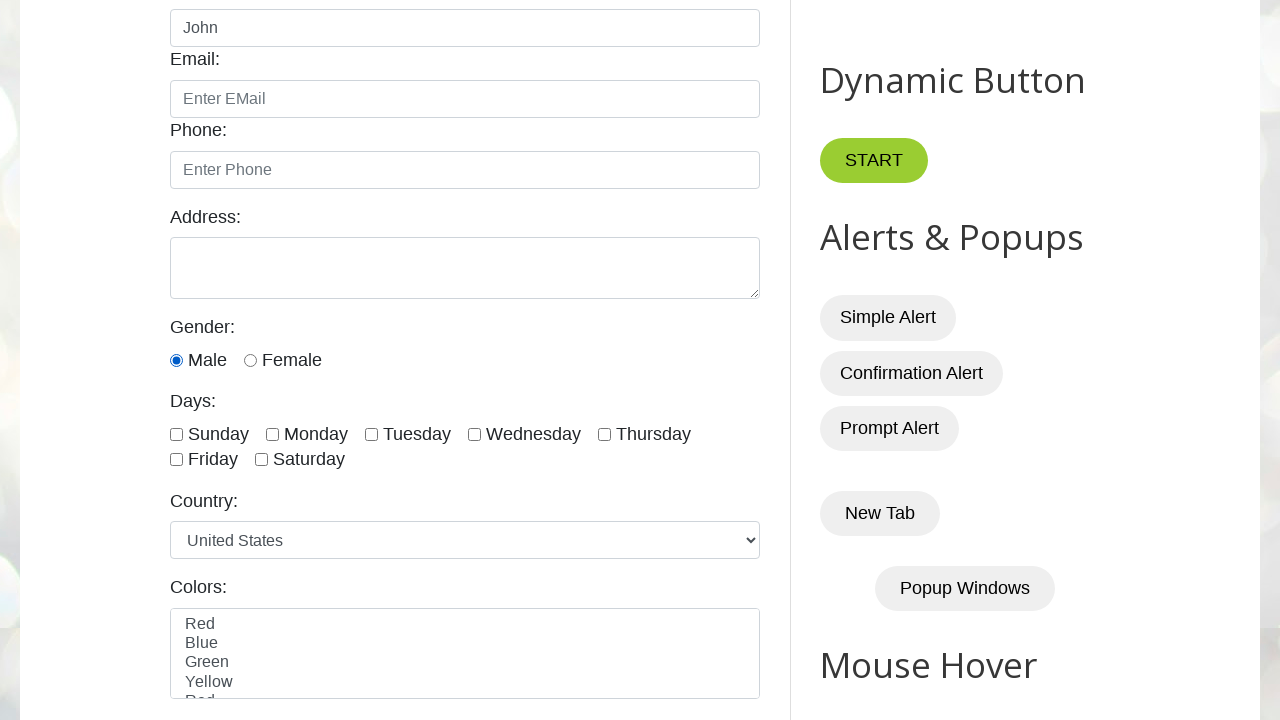